Tests checkbox and radio button selection states by clicking them and verifying their selected status

Starting URL: https://automationfc.github.io/basic-form/index.html

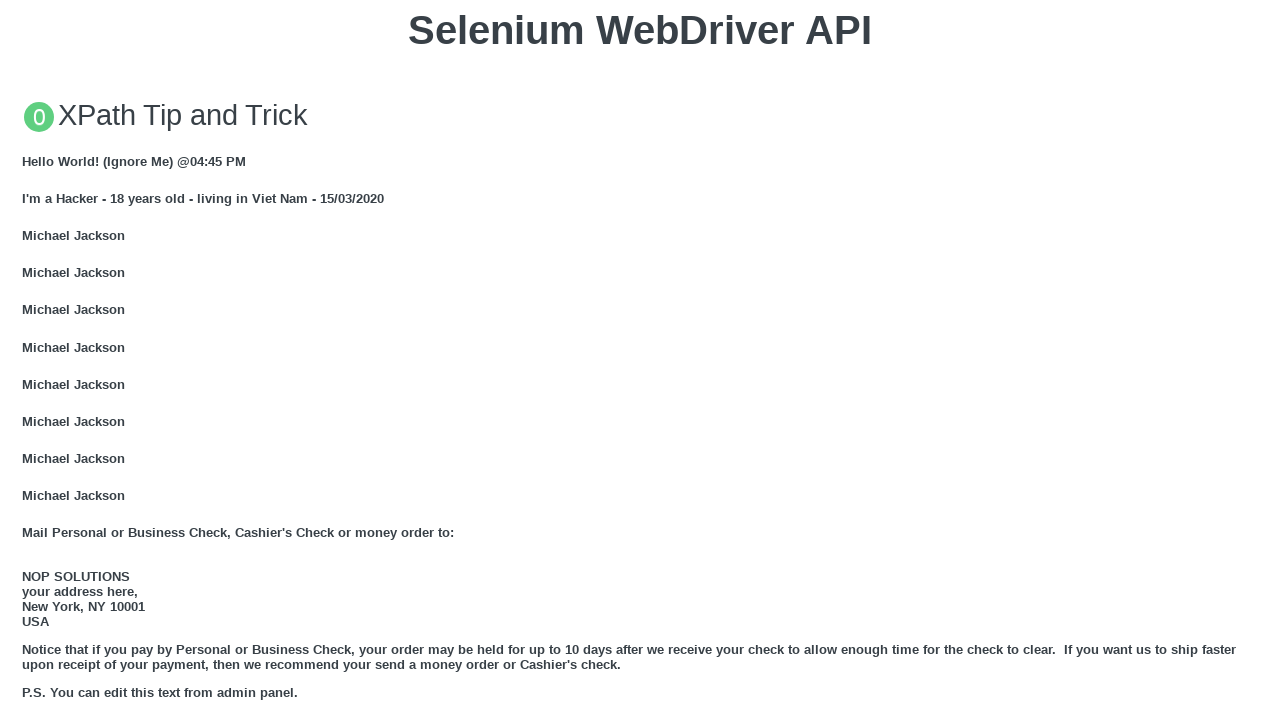

Waited 3 seconds for page to load
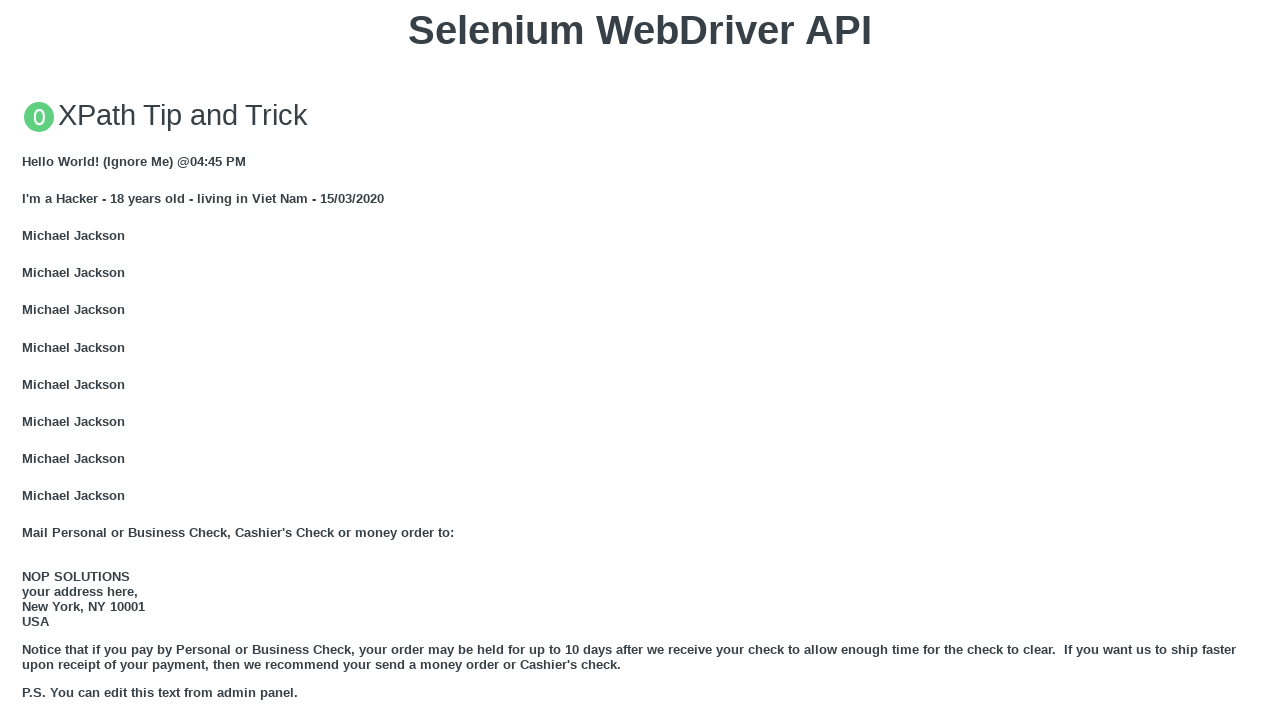

Located age radio button element
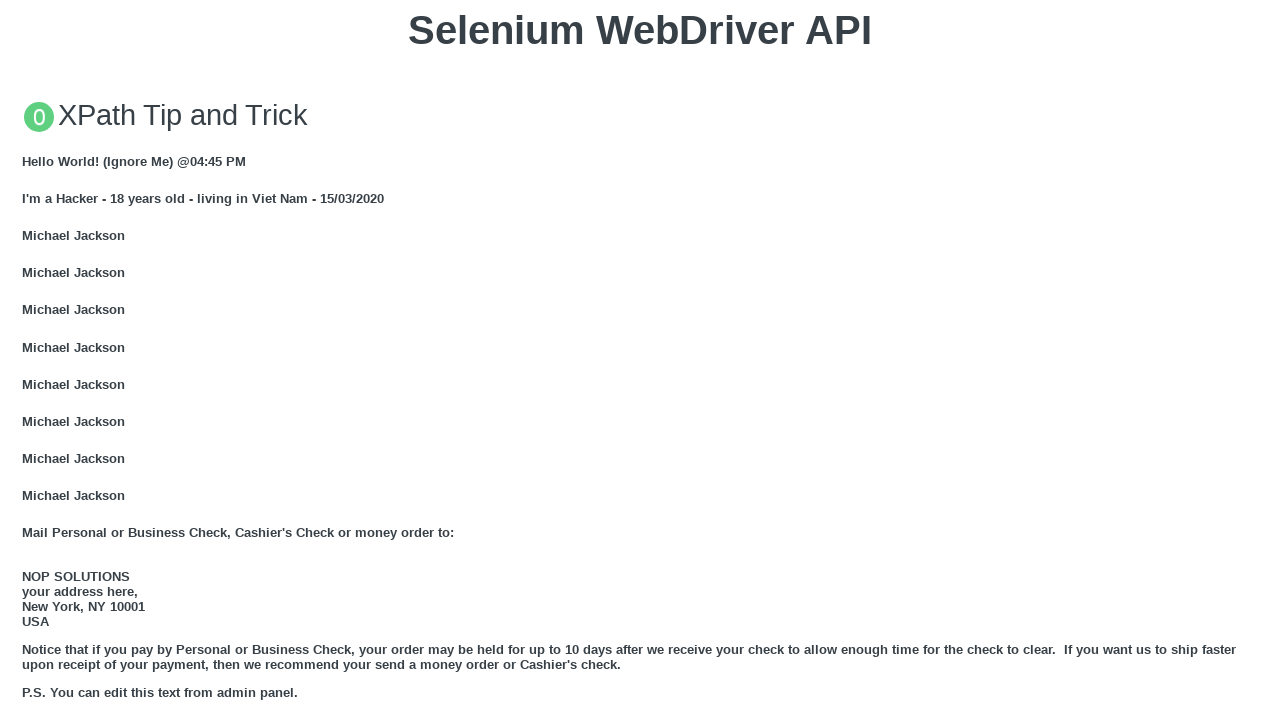

Located Java checkbox element
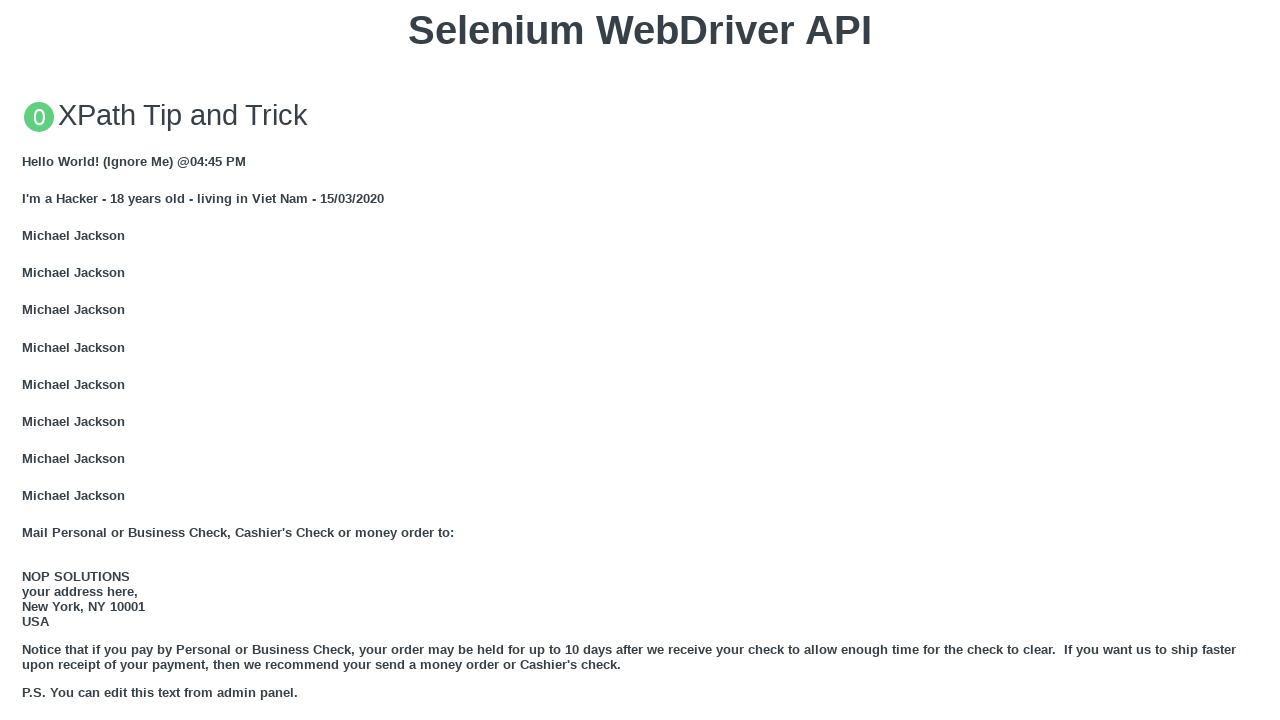

Clicked age radio button to select it at (28, 360) on xpath=//label[text()='Age:']//following-sibling::input[@id='under_18']
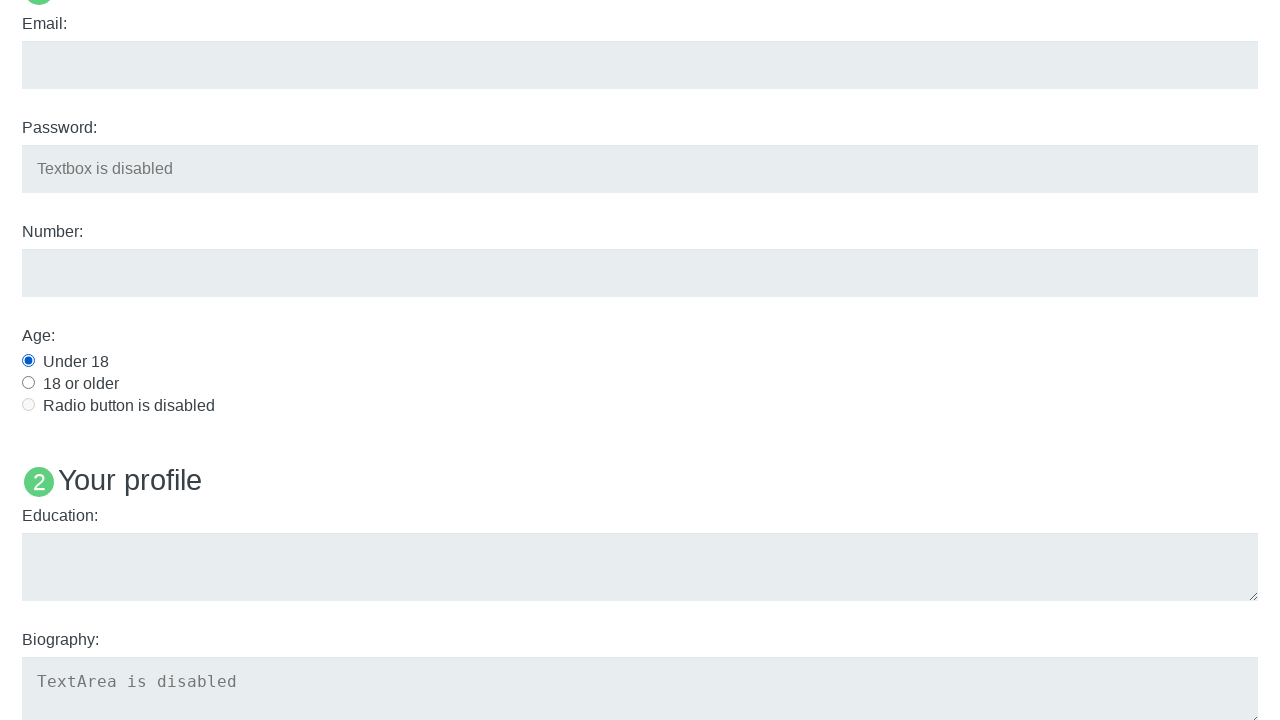

Clicked Java checkbox to select it at (28, 361) on xpath=//label[contains(text(),'Languagues:')]//following-sibling::input[@type='c
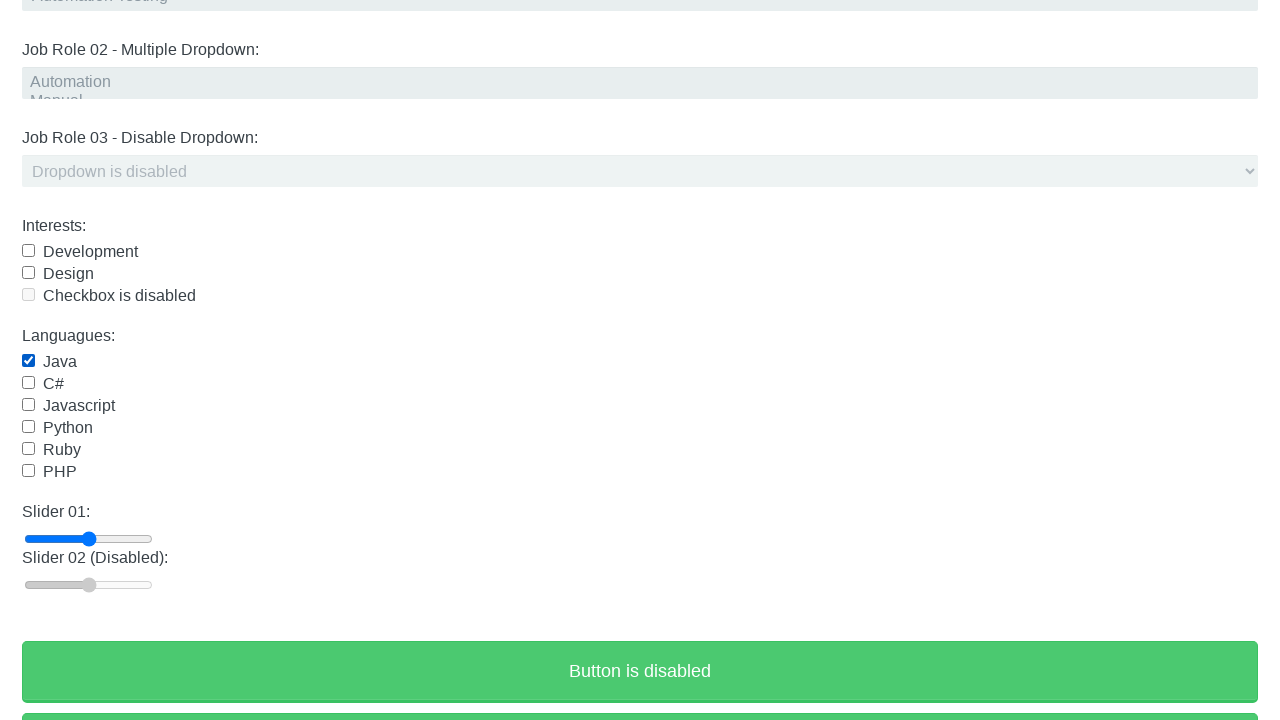

Waited 2 seconds for selection to register
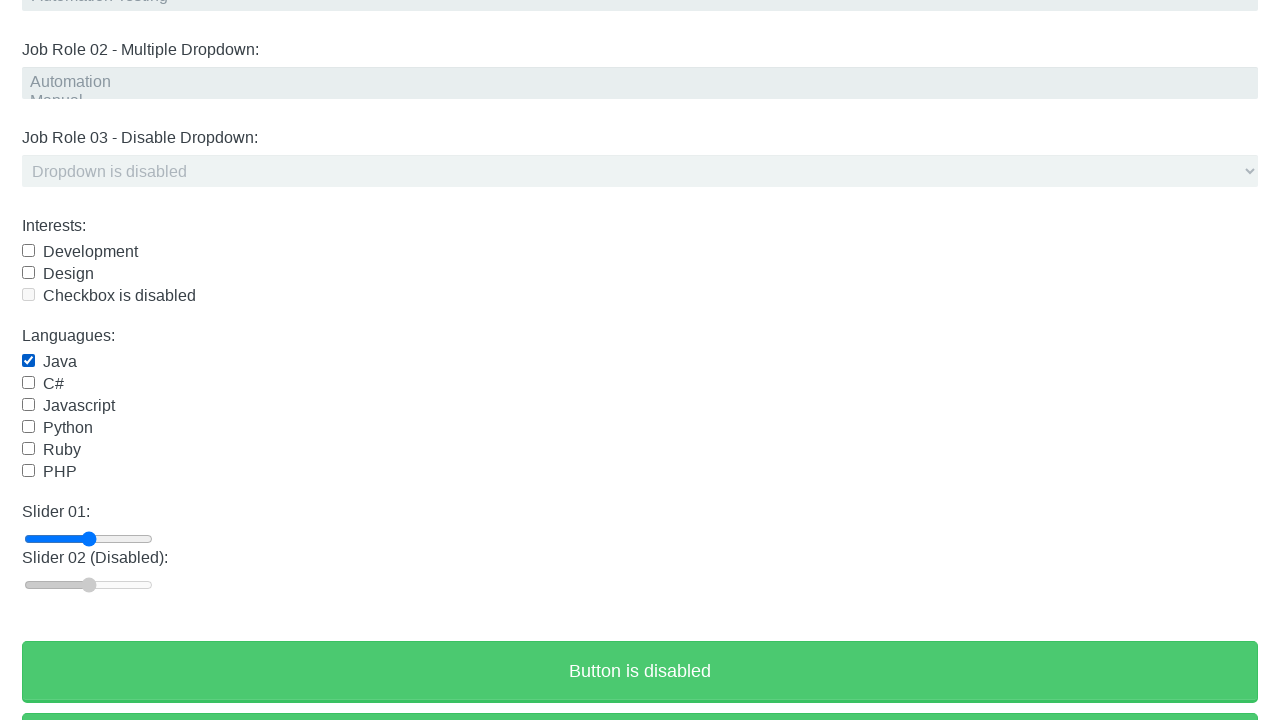

Clicked Java checkbox to uncheck it at (28, 361) on xpath=//label[contains(text(),'Languagues:')]//following-sibling::input[@type='c
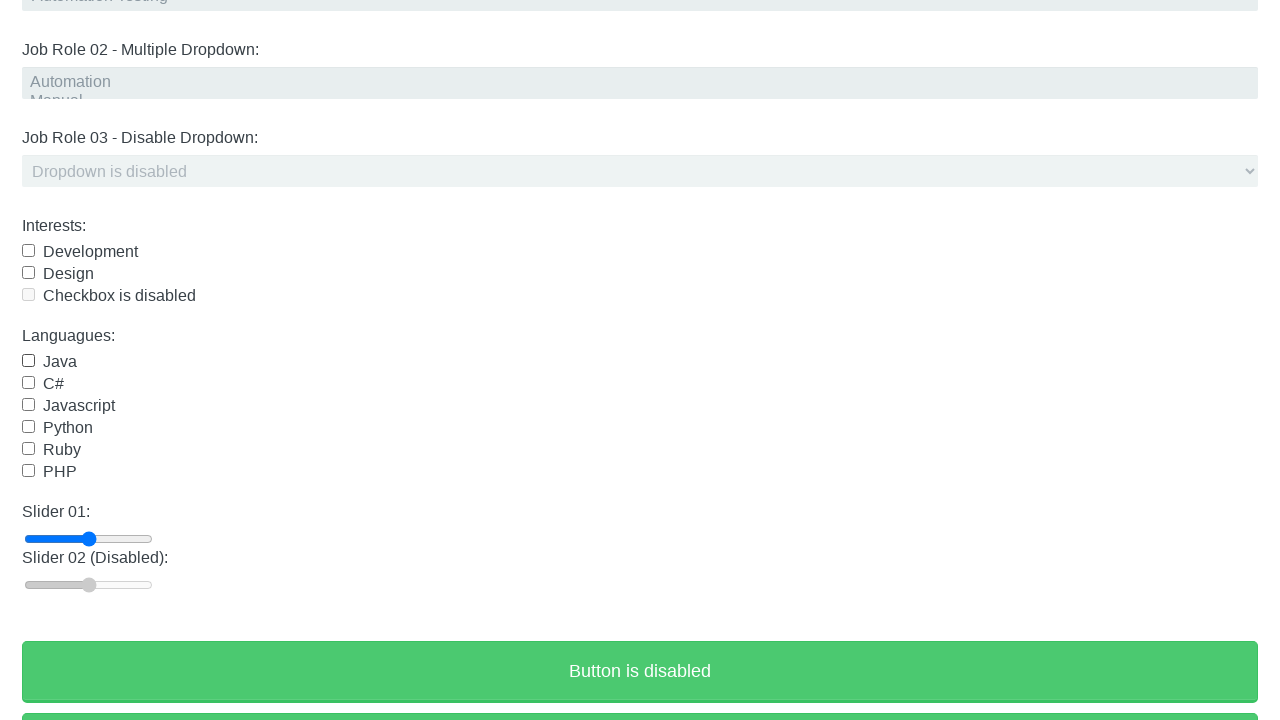

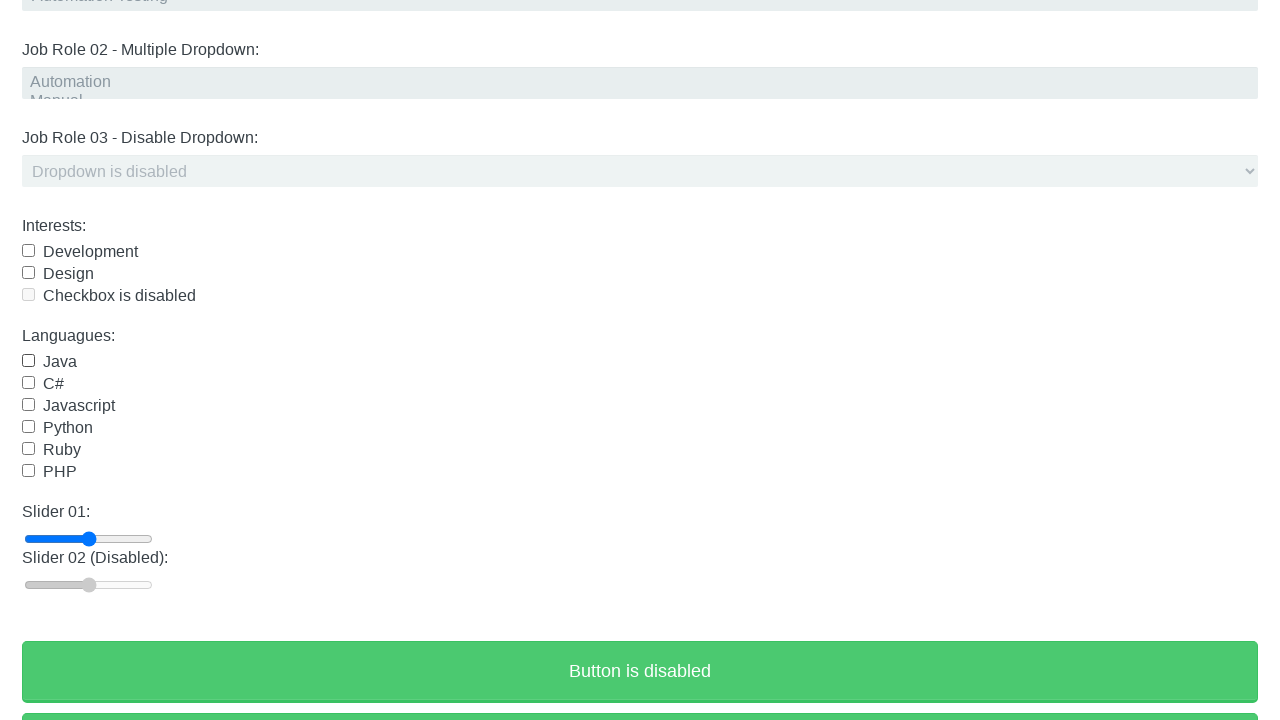